Solves a simple math problem by reading two numbers from the page, calculating their sum, and selecting the result from a dropdown menu

Starting URL: https://suninjuly.github.io/selects1.html

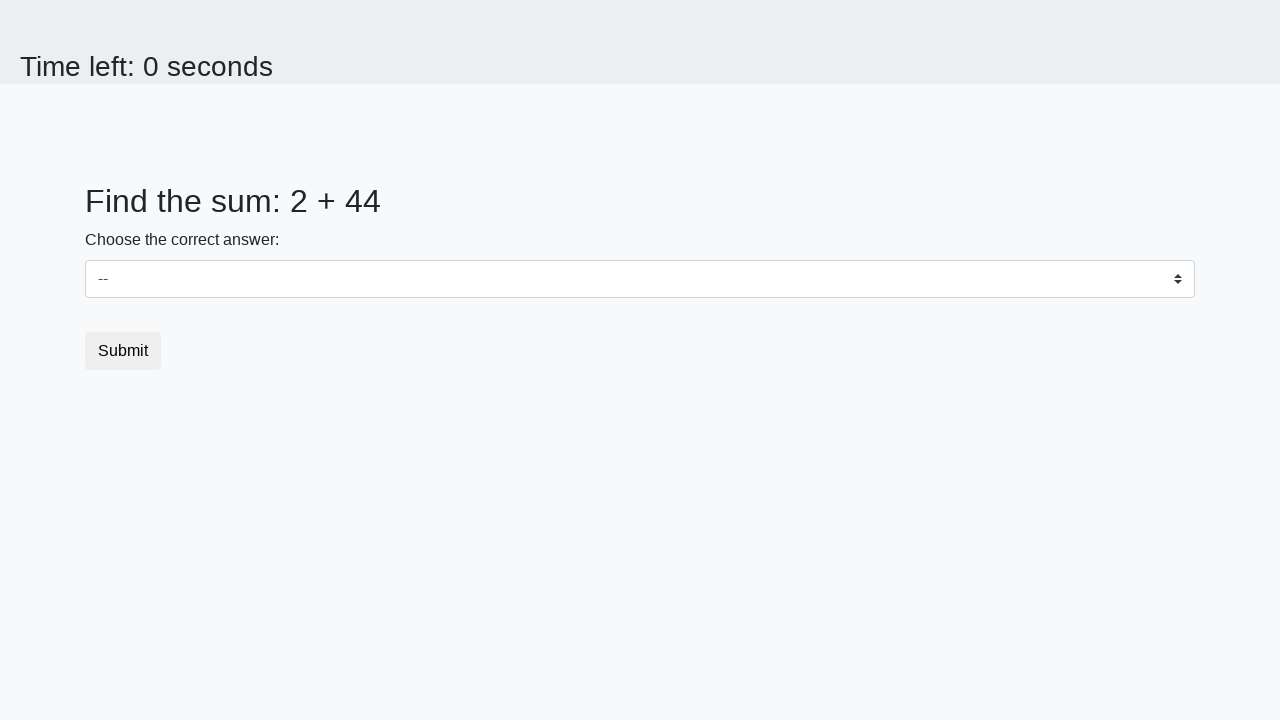

Retrieved first number from #num1 element
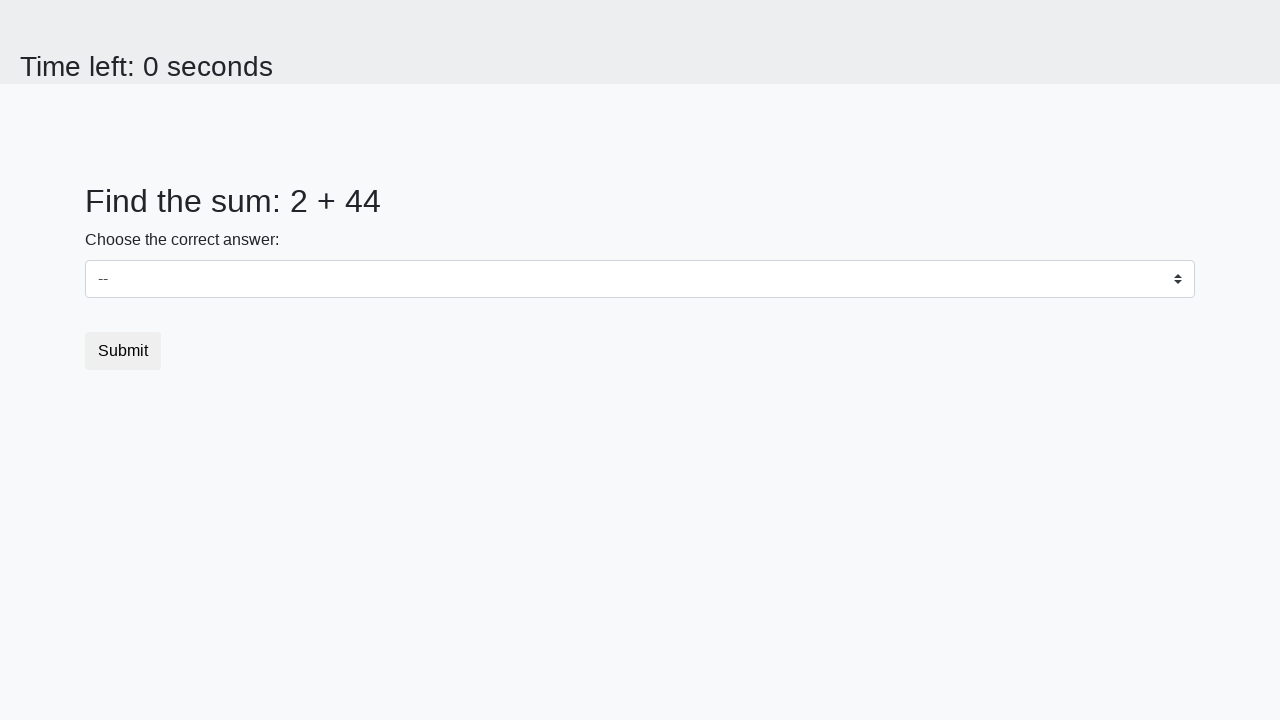

Retrieved second number from #num2 element
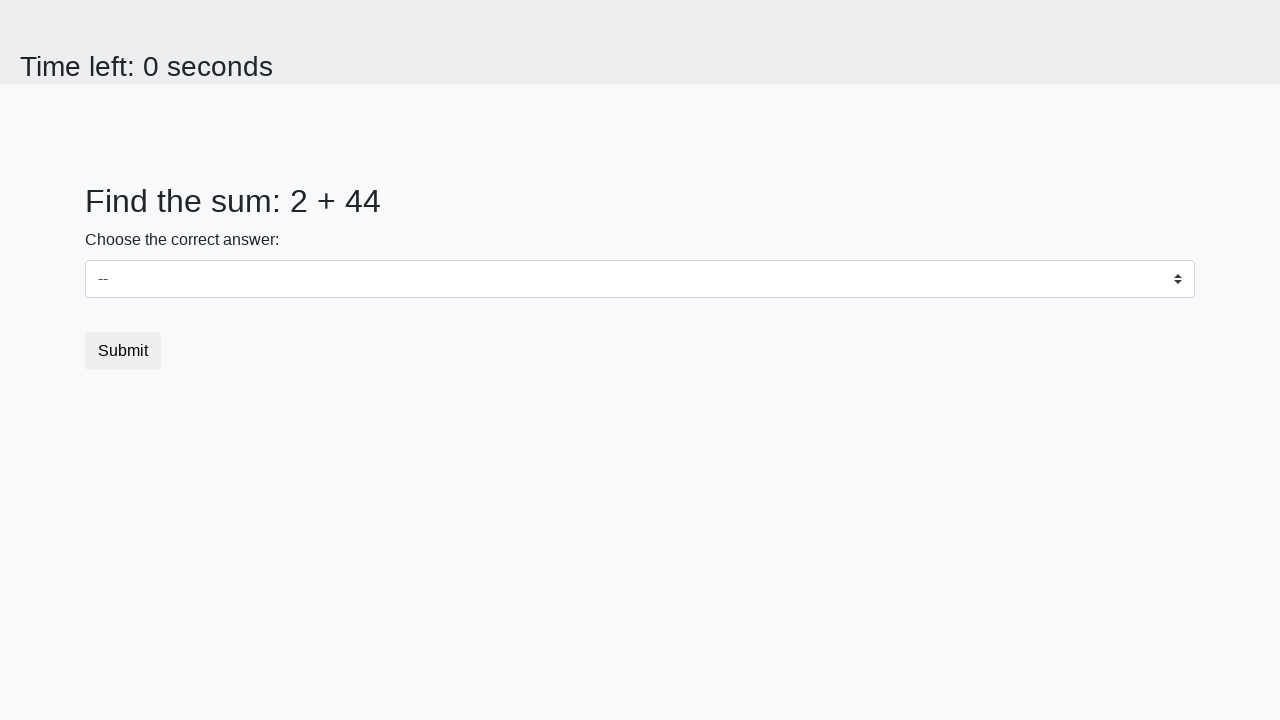

Calculated sum: 2 + 44 = 46
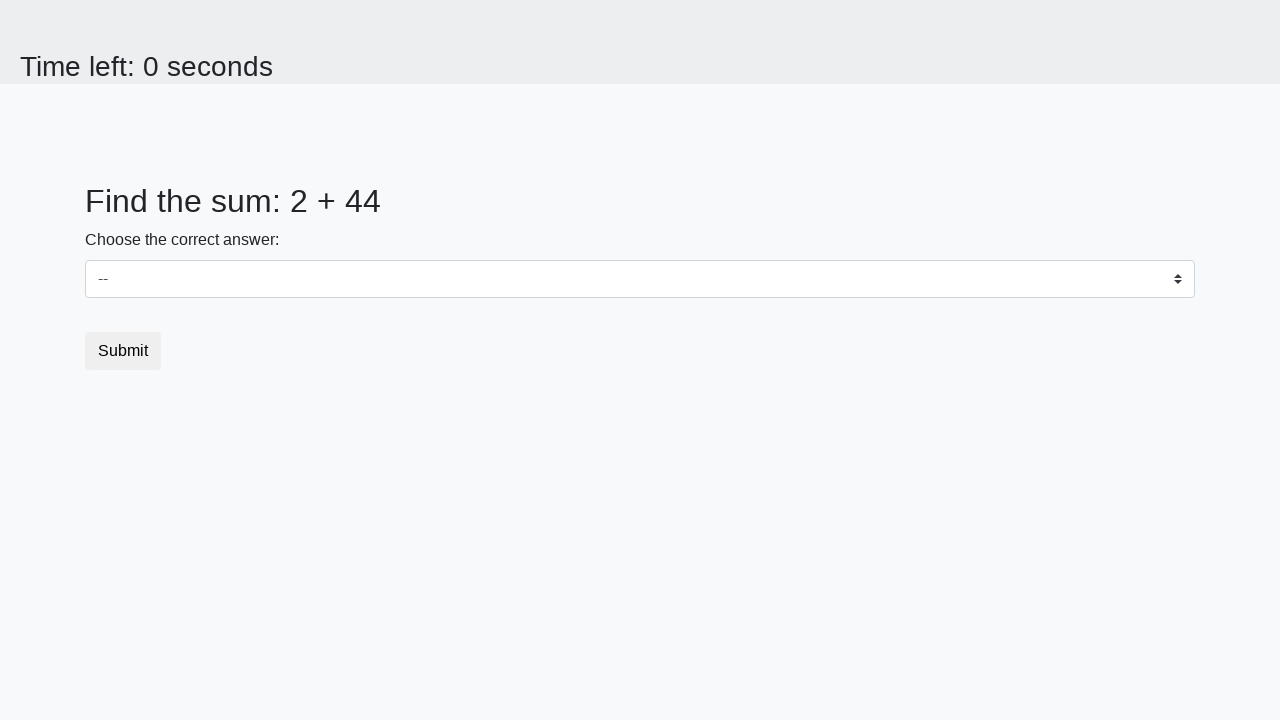

Selected calculated sum '46' from dropdown menu on select
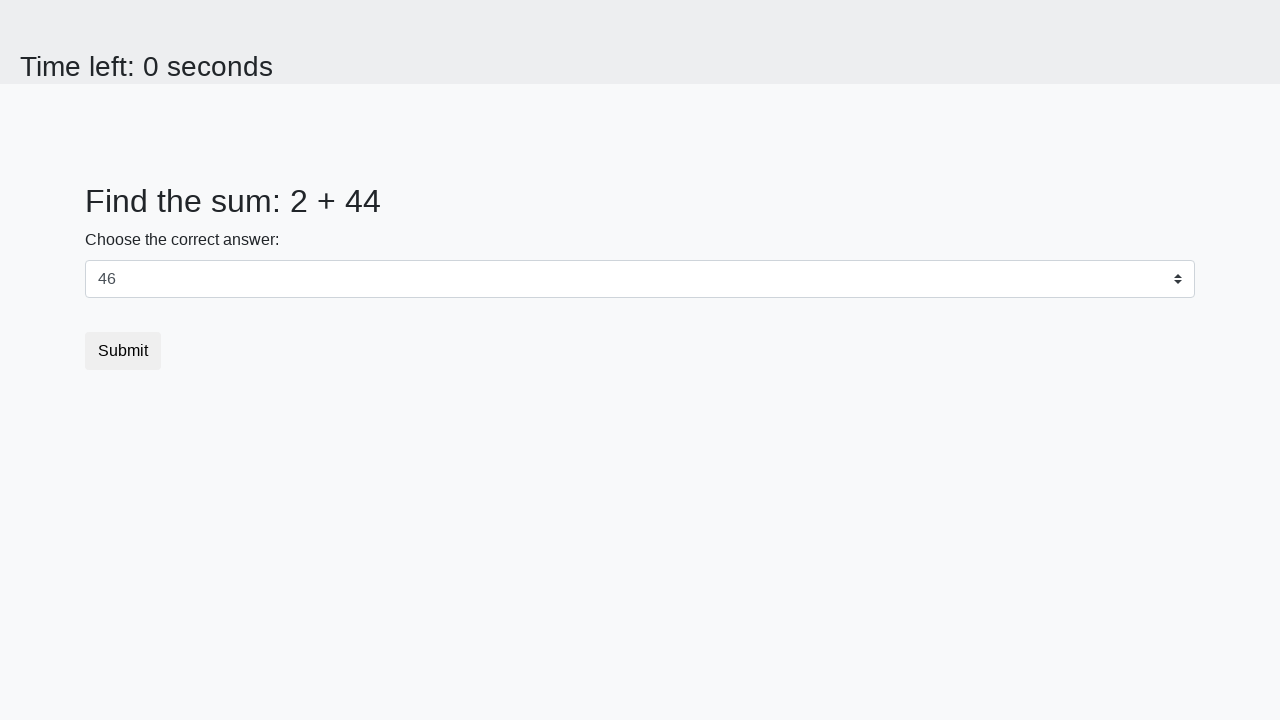

Clicked submit button at (123, 351) on button.btn
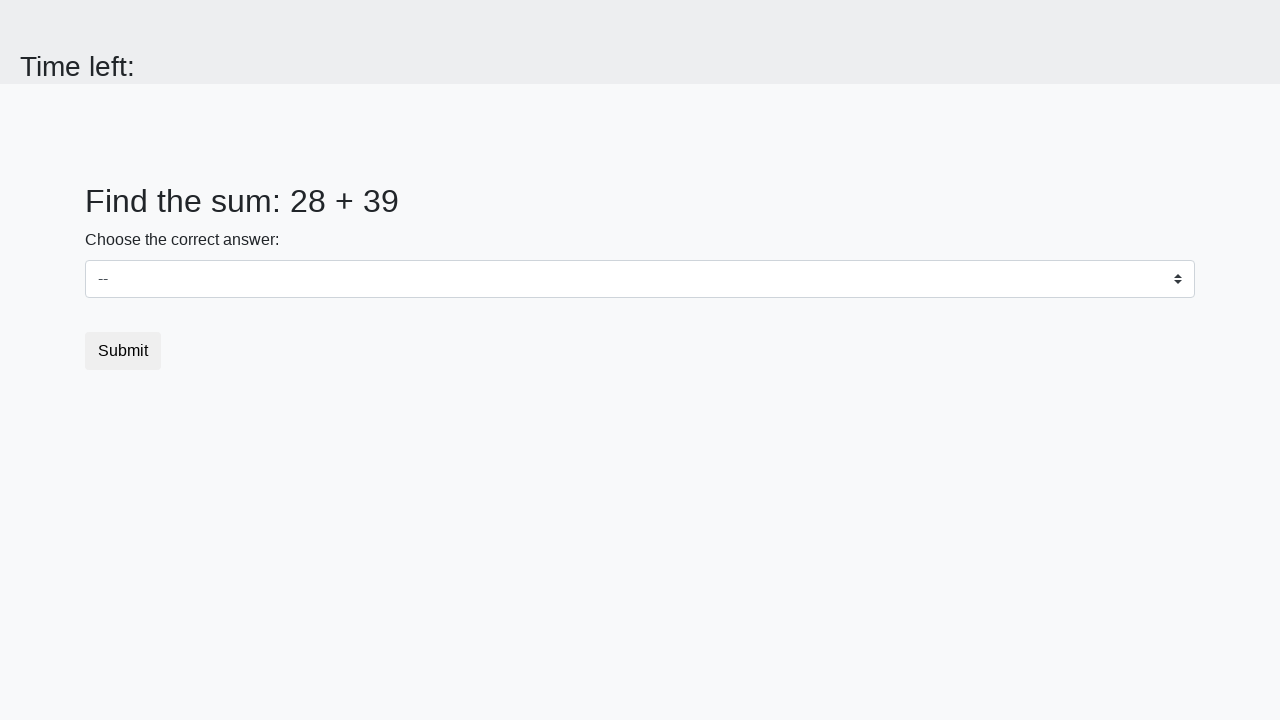

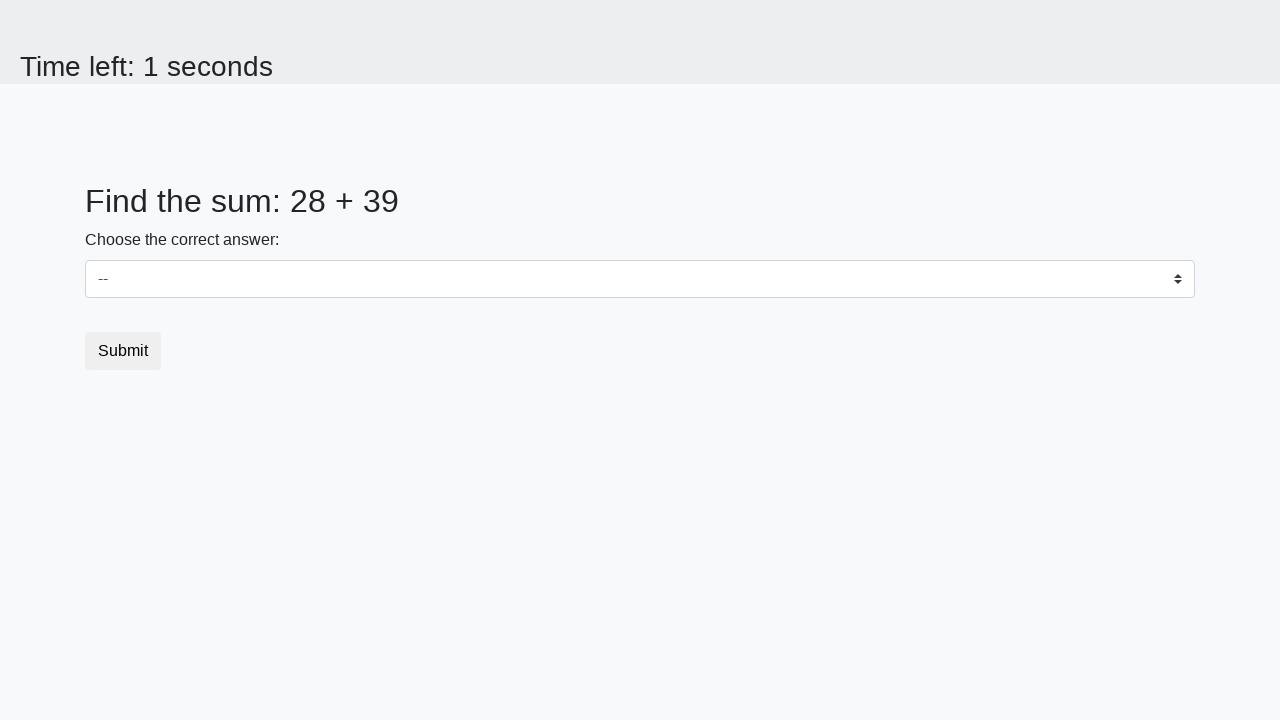